Tests various form elements including dropdowns, checkboxes, radio buttons, text input, and alert handling on an automation practice page

Starting URL: https://rahulshettyacademy.com/AutomationPractice/

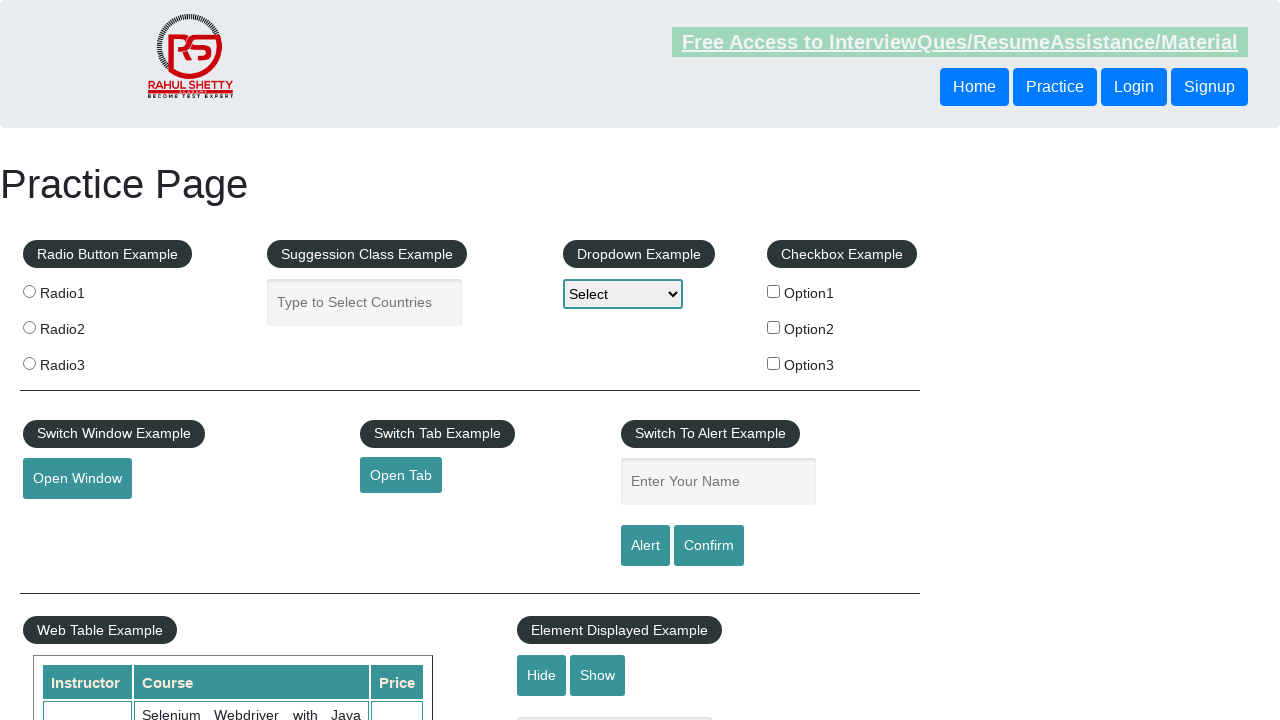

Selected option at index 2 from dropdown on #dropdown-class-example
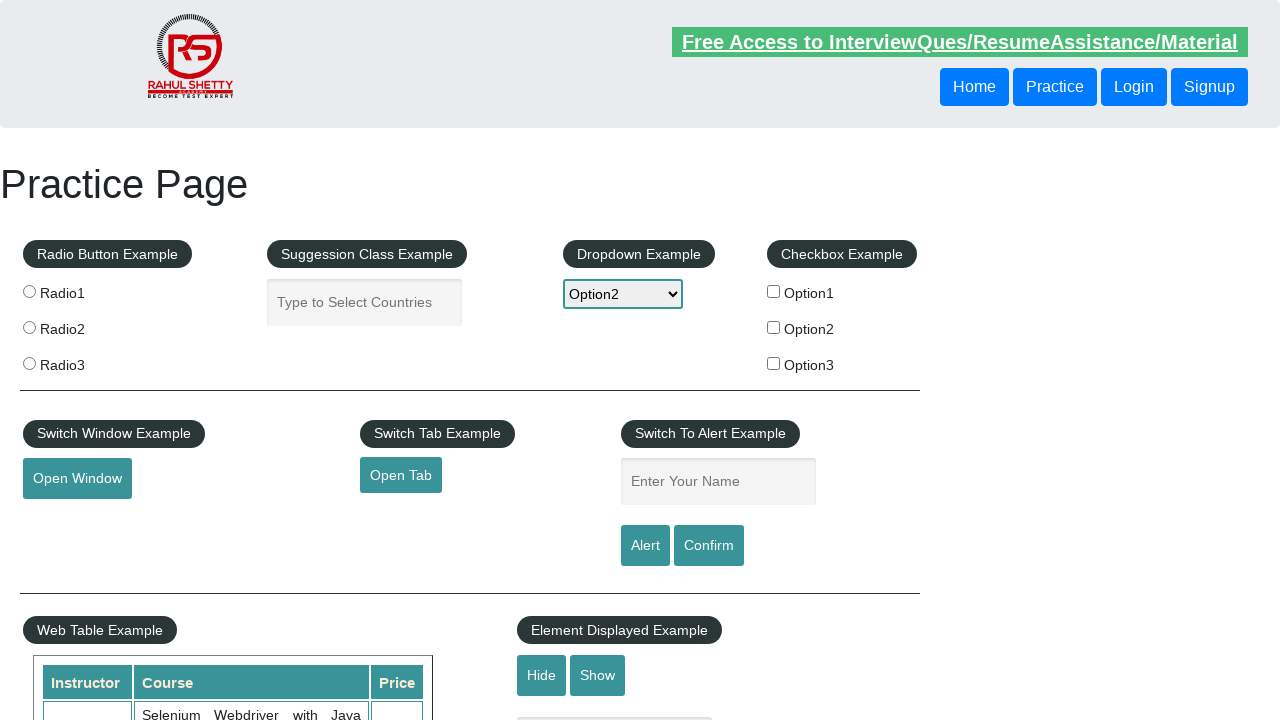

Clicked checkbox with value 'option2' at (774, 327) on input[type='checkbox'] >> nth=1
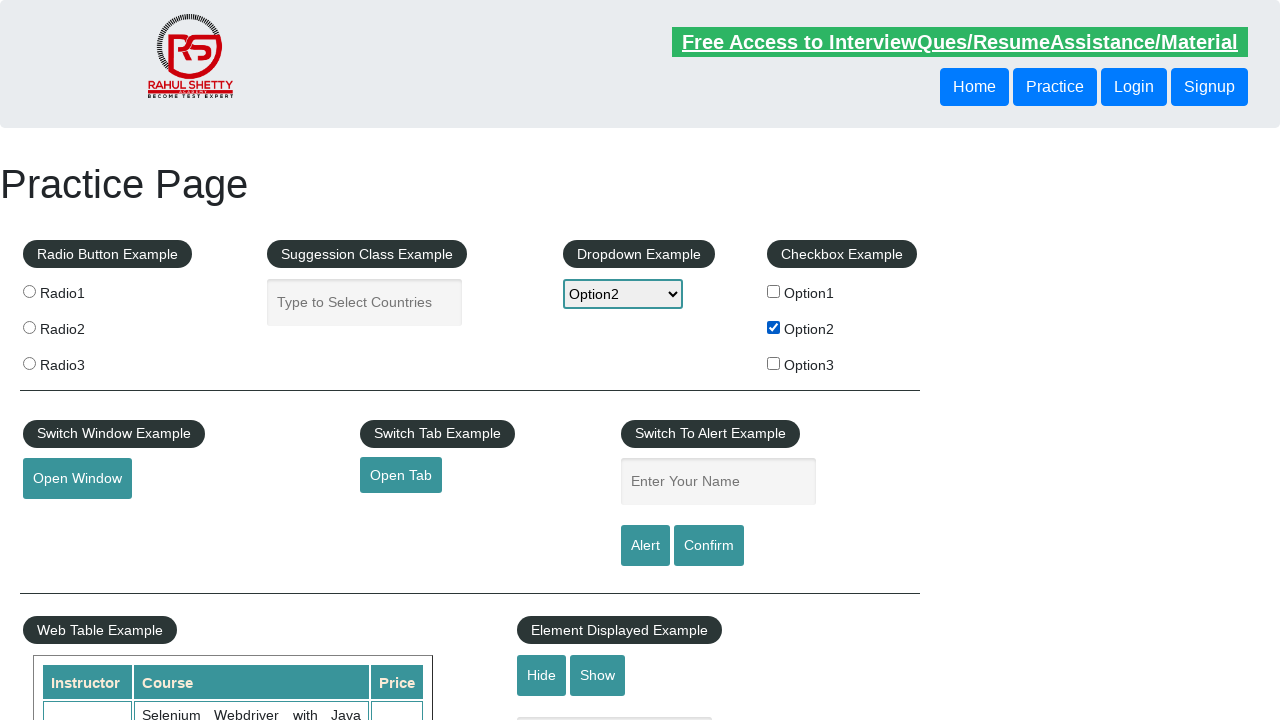

Clicked the third radio button at (29, 363) on input[name='radioButton'] >> nth=2
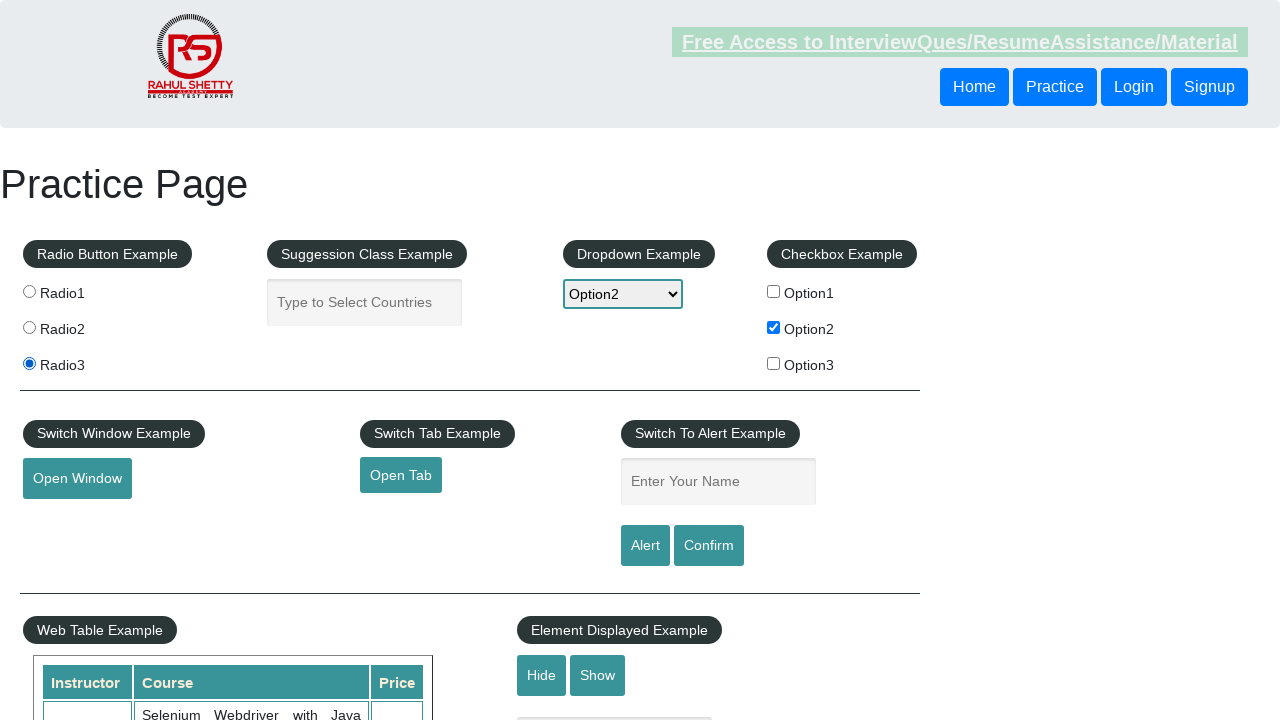

Filled name field with 'mounika' on #name
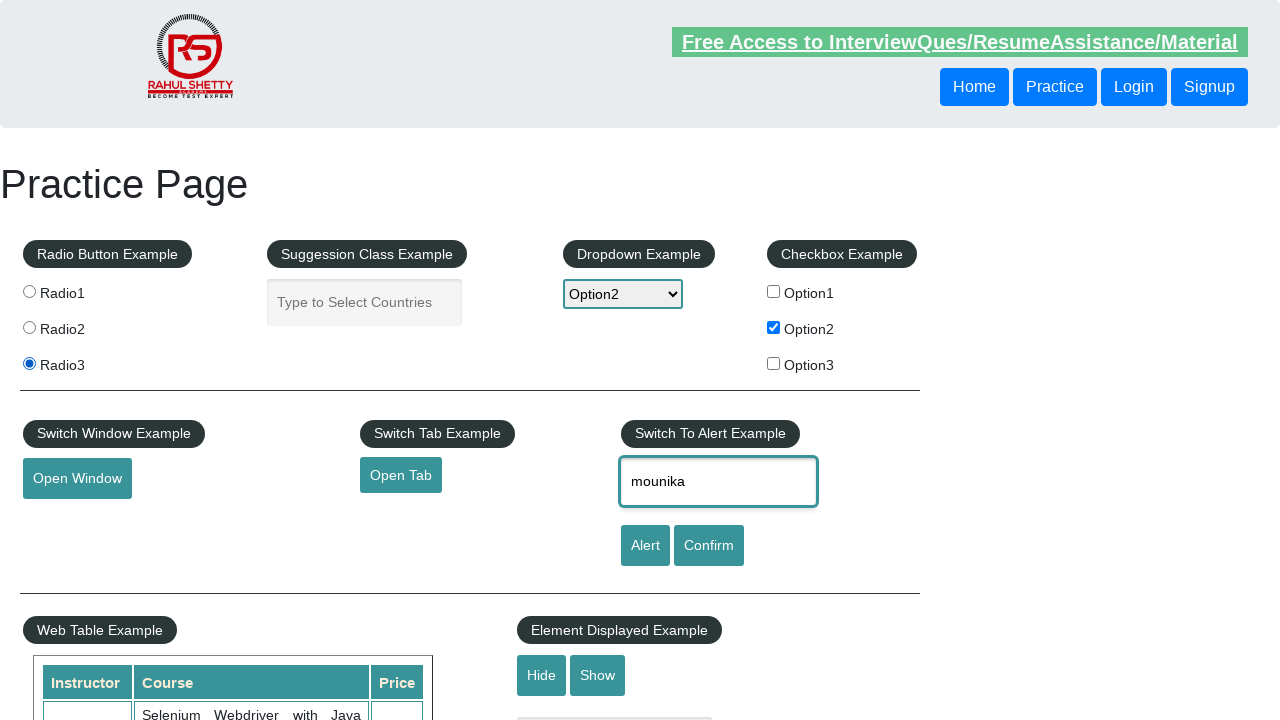

Set up alert dialog handler to accept alerts
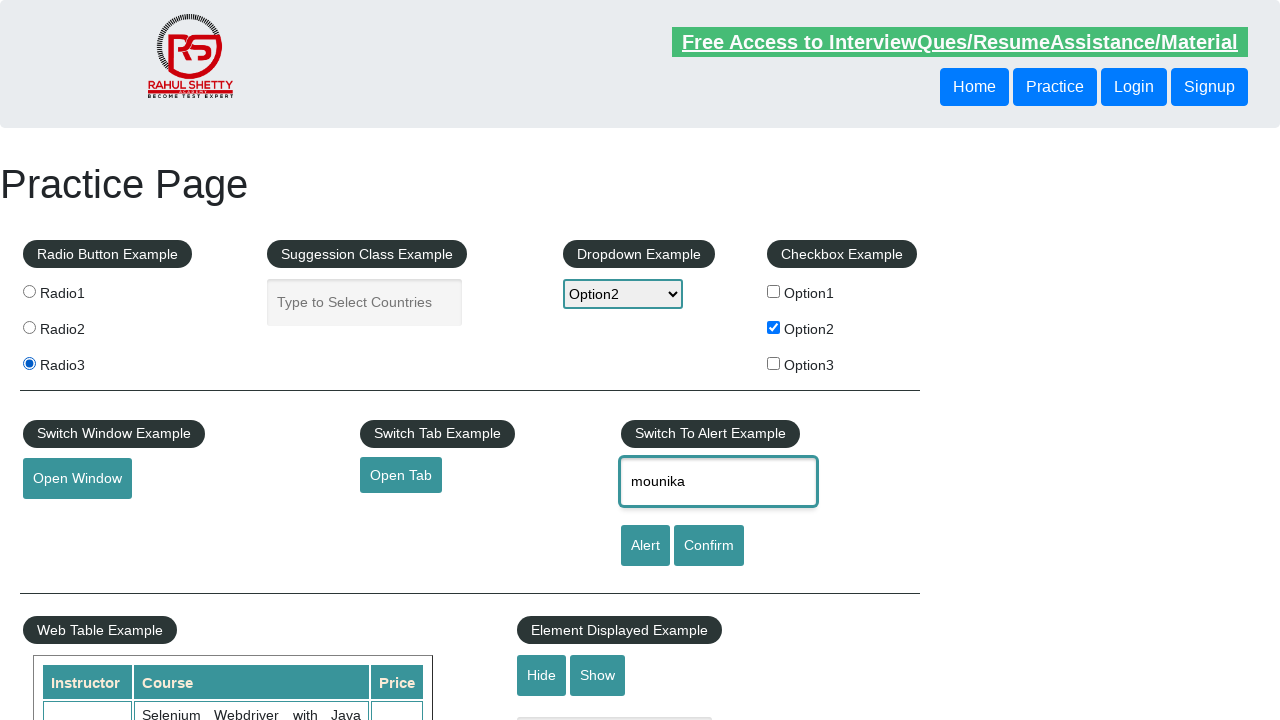

Clicked alert button to trigger alert dialog at (645, 546) on #alertbtn
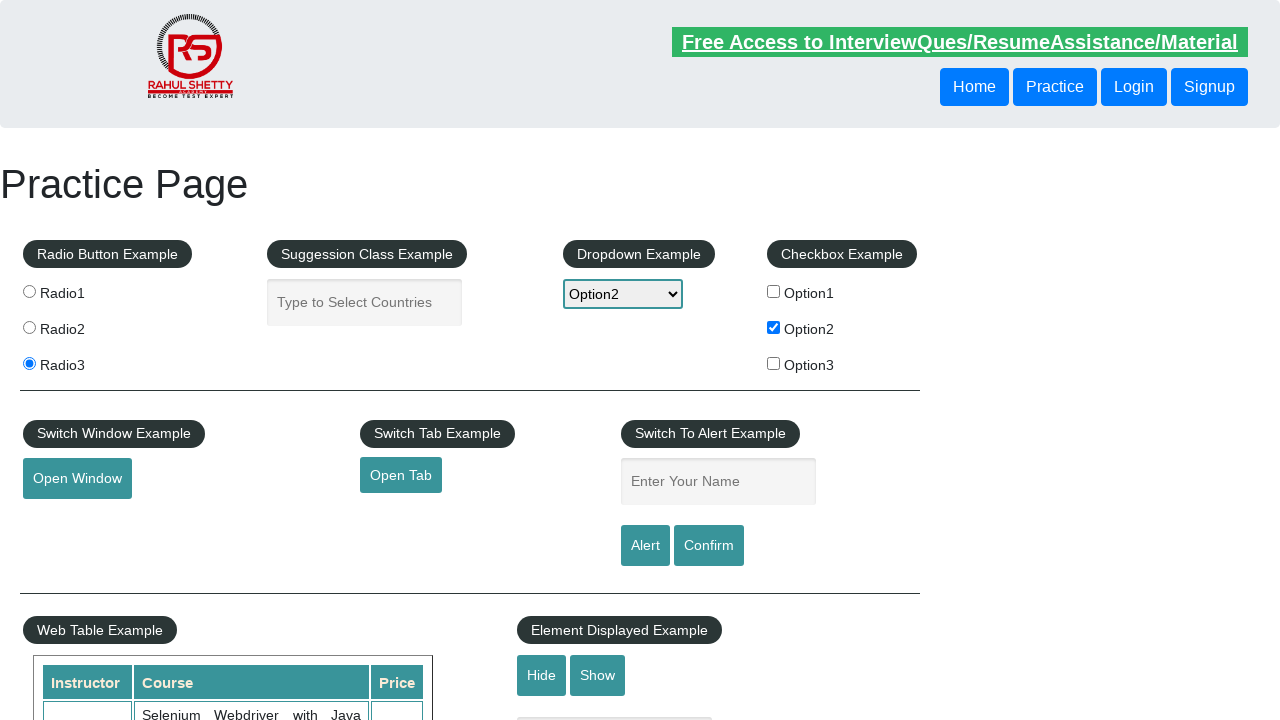

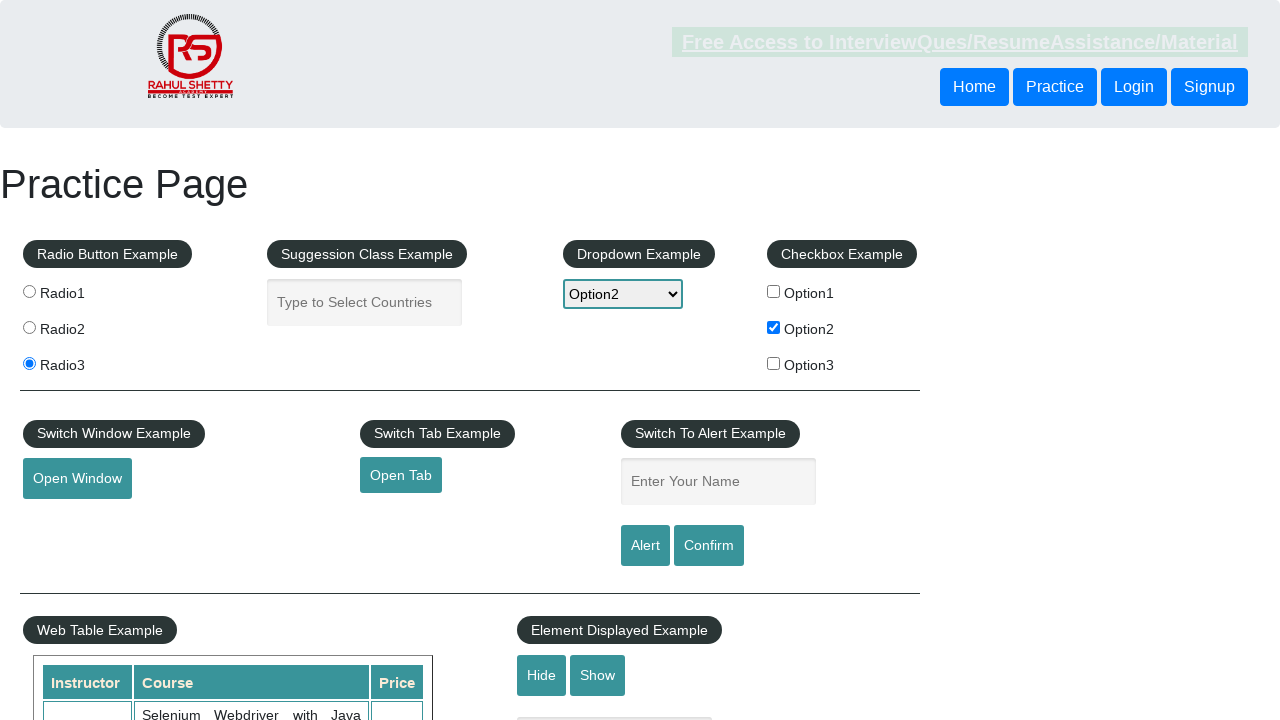